Tests JavaScript execution on a railway booking site by programmatically setting a date value in the train date field

Starting URL: https://www.12306.cn/index/

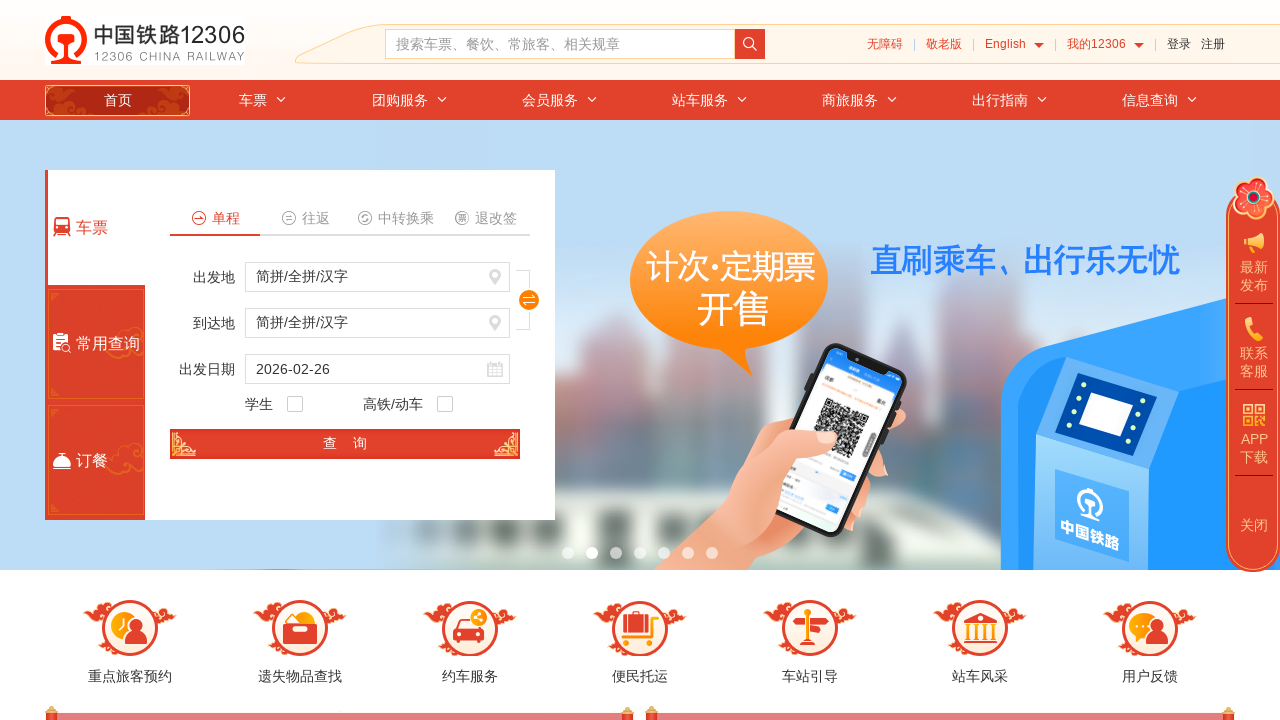

Executed JavaScript to set train date field to 2024-03-15
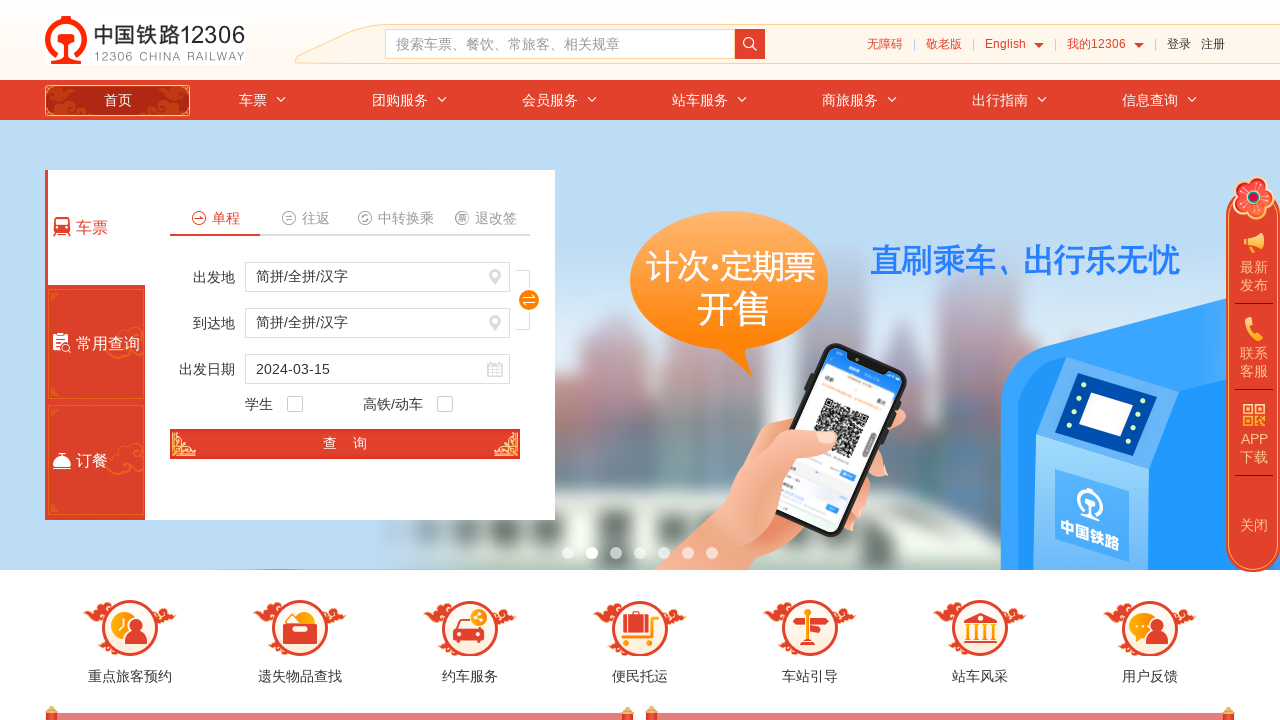

Waited 2000ms for date change to take effect
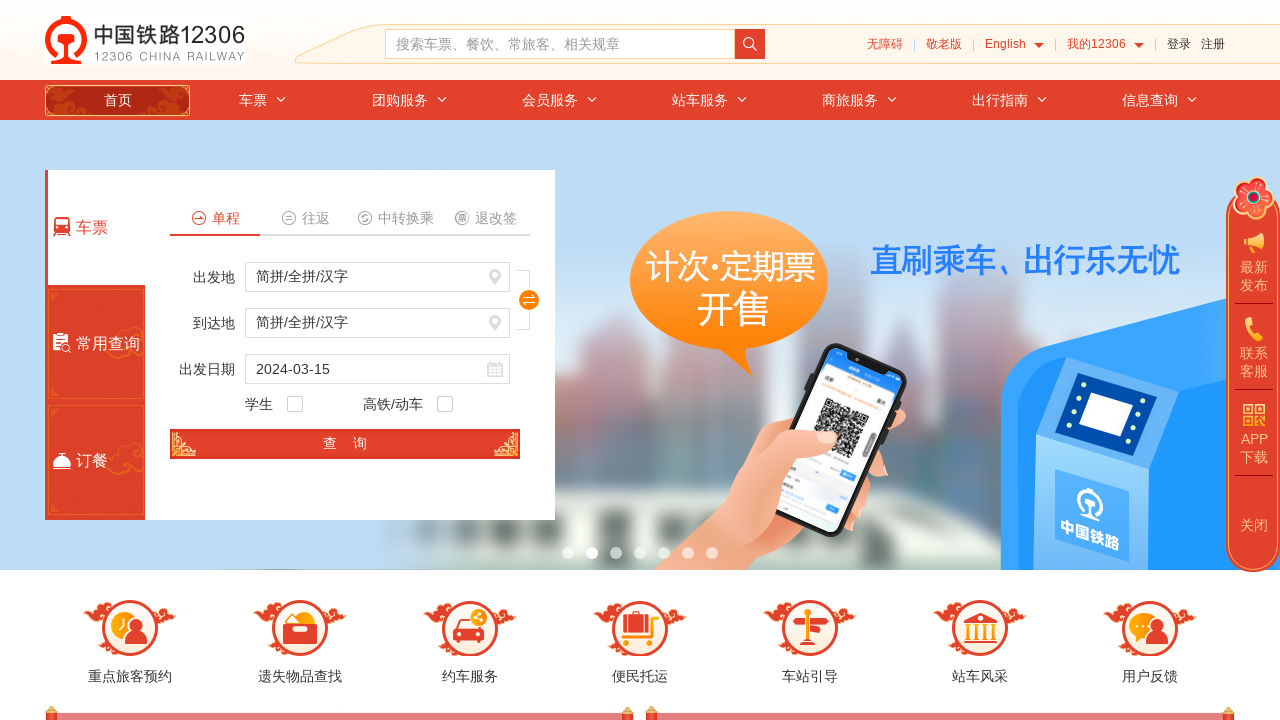

Retrieved train date value from DOM: 2024-03-15
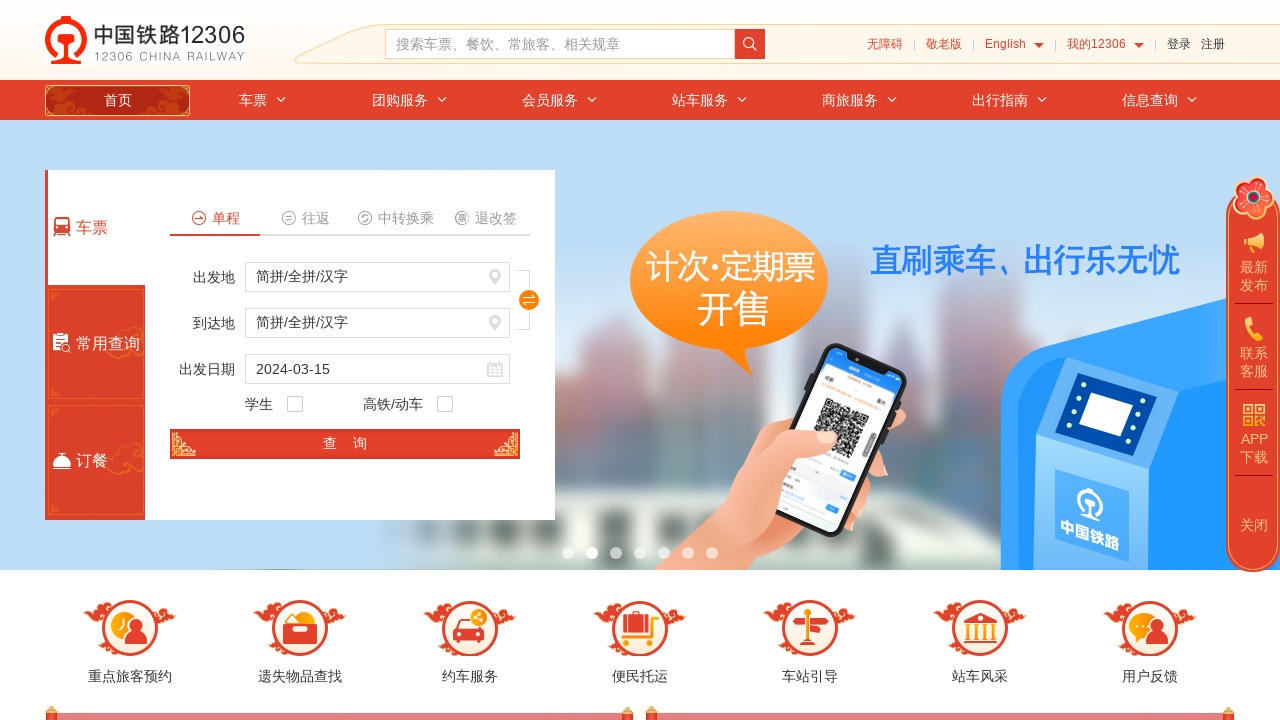

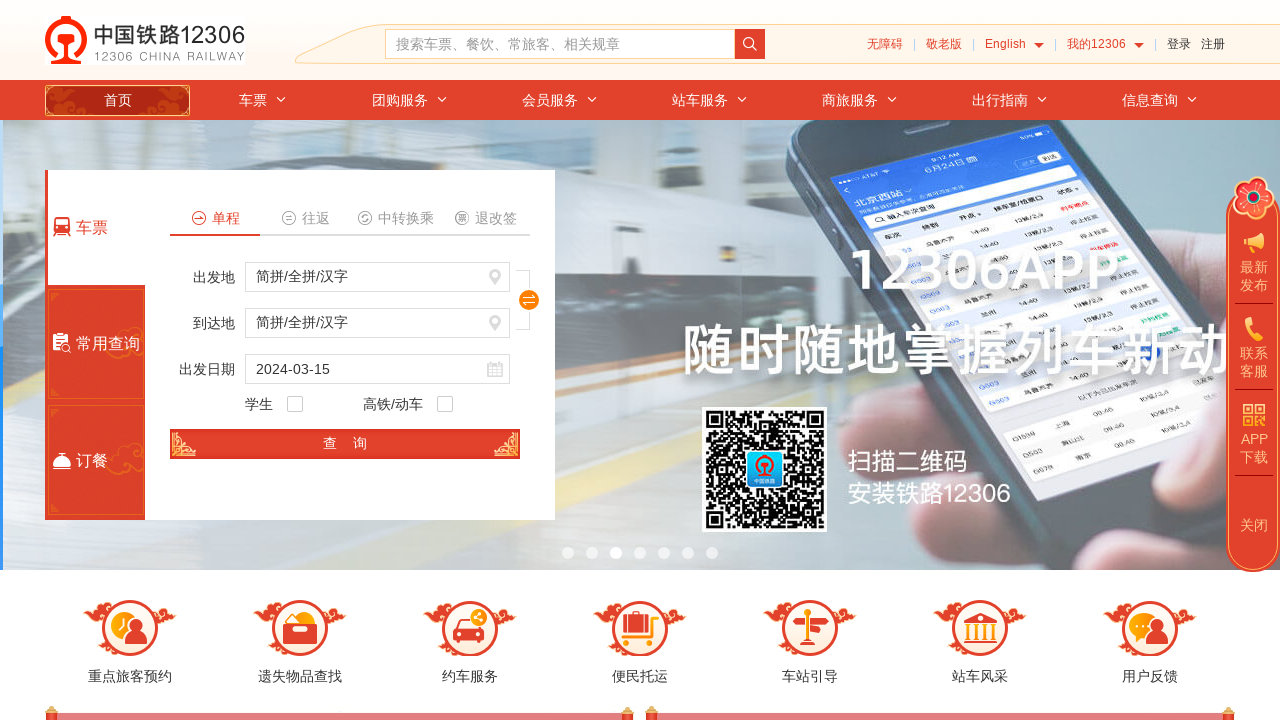